Tests selecting the "Yes" radio button and verifies that the success message displays correctly with the expected text and color.

Starting URL: https://demoqa.com/radio-button

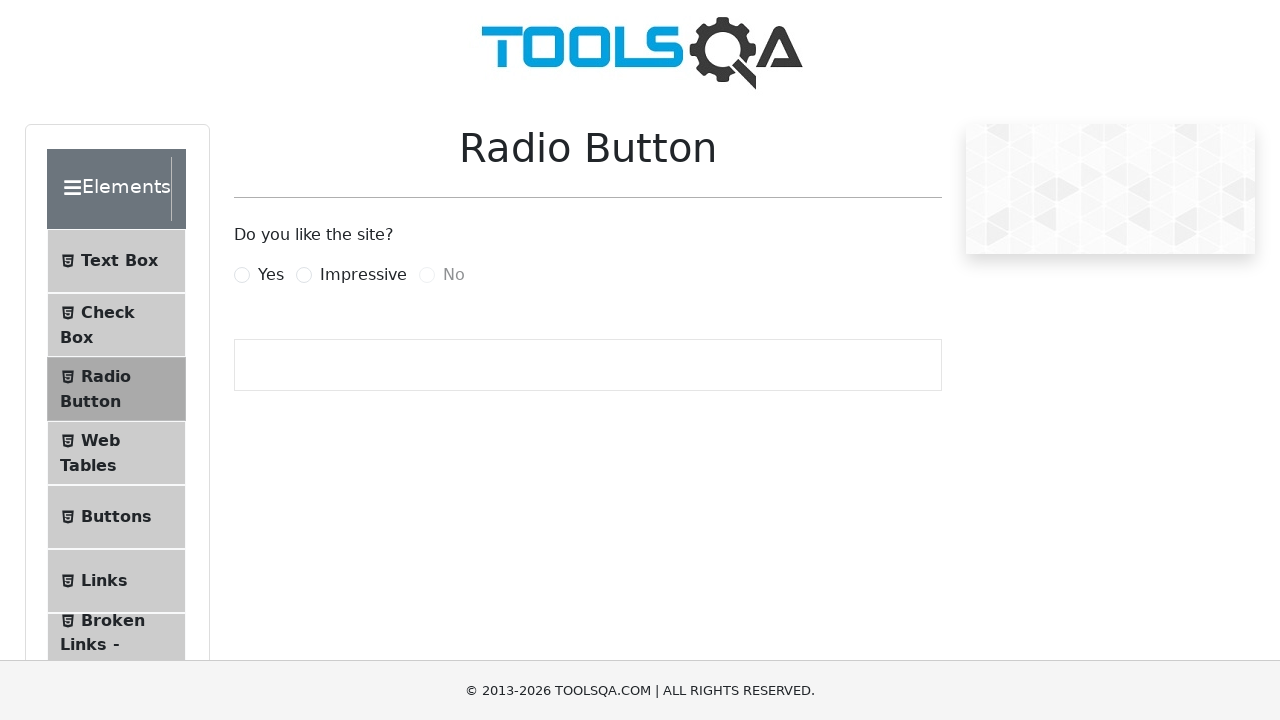

Waited for 'Yes' radio button label to be present
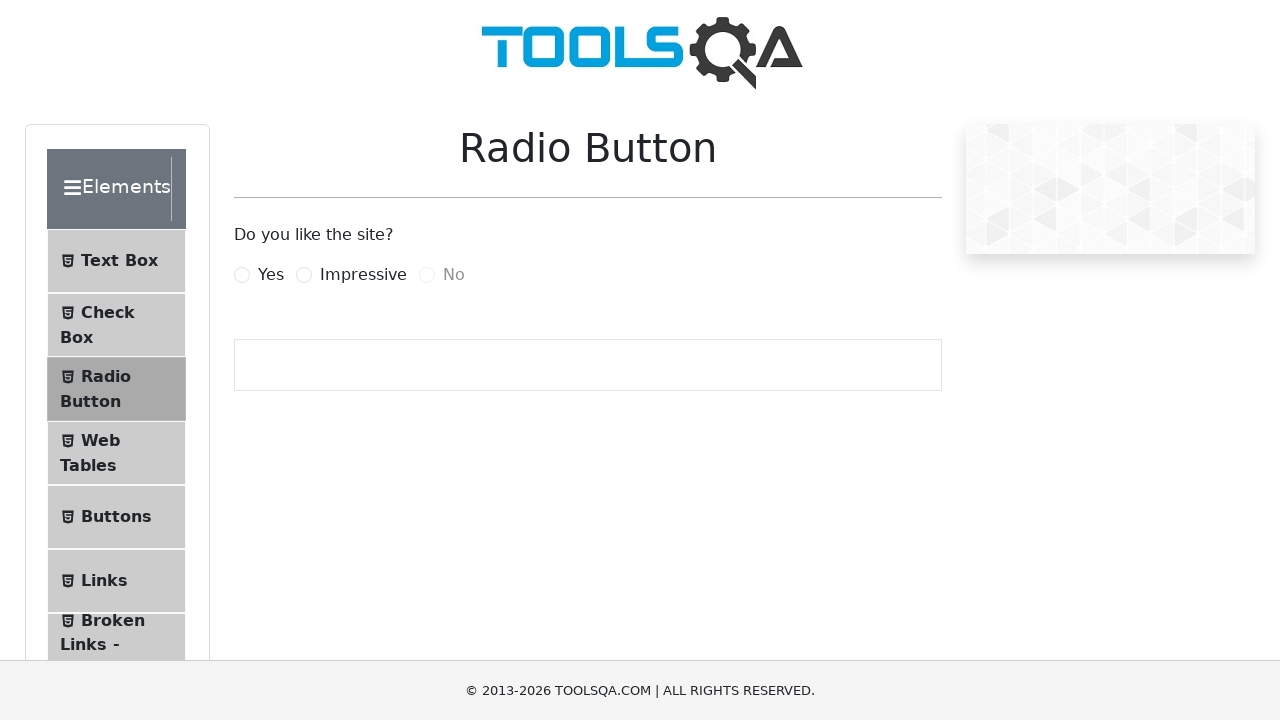

Clicked on the 'Yes' radio button label at (271, 275) on xpath=//label[text()='Yes']
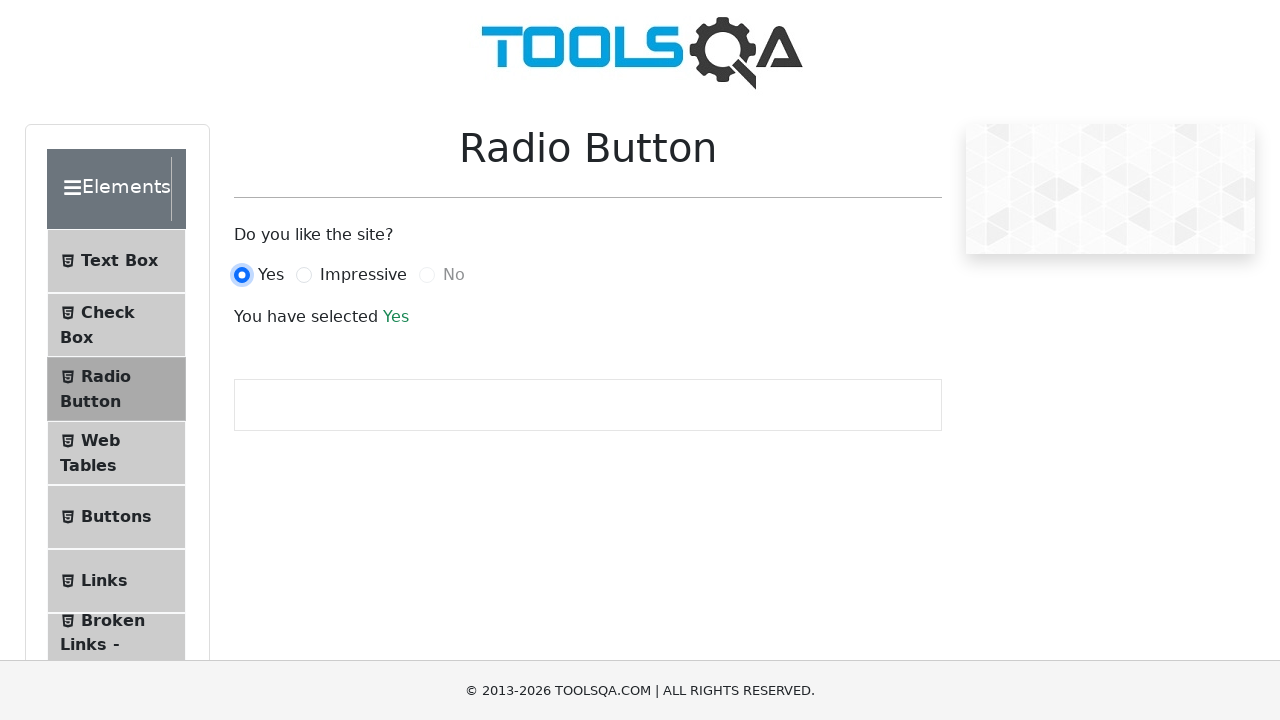

Waited for success message to appear
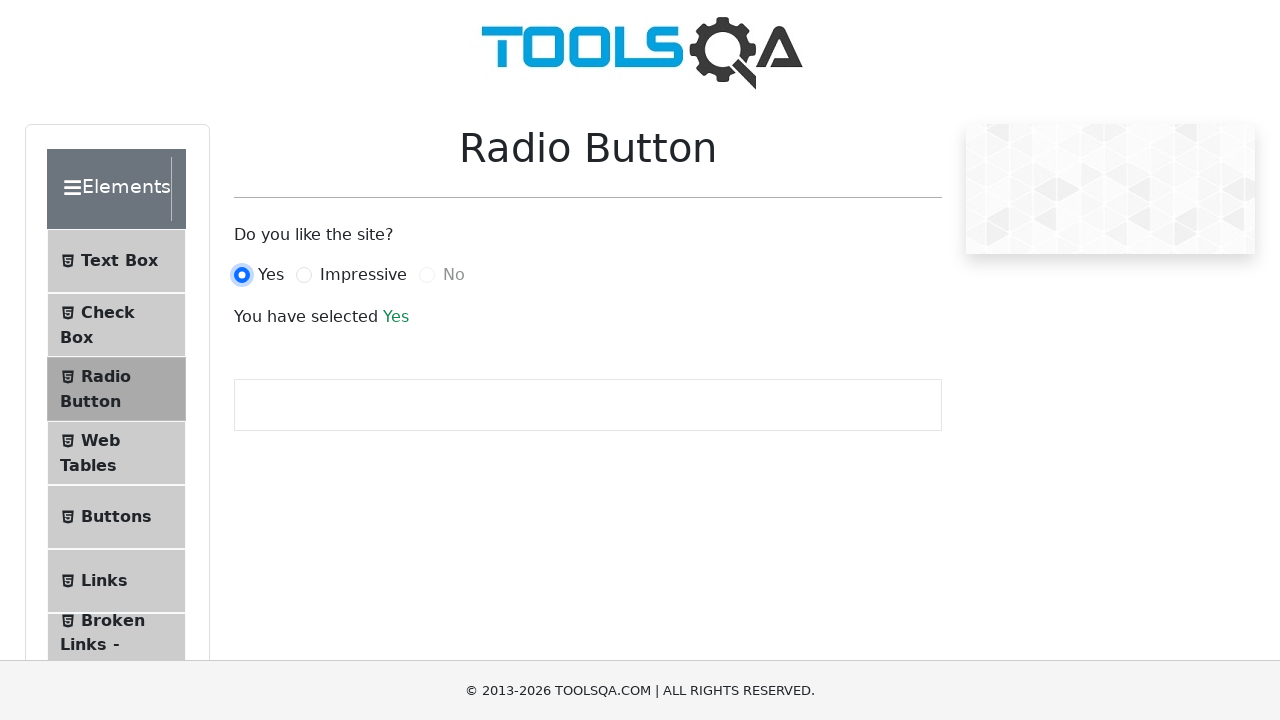

Verified success message displays 'Yes'
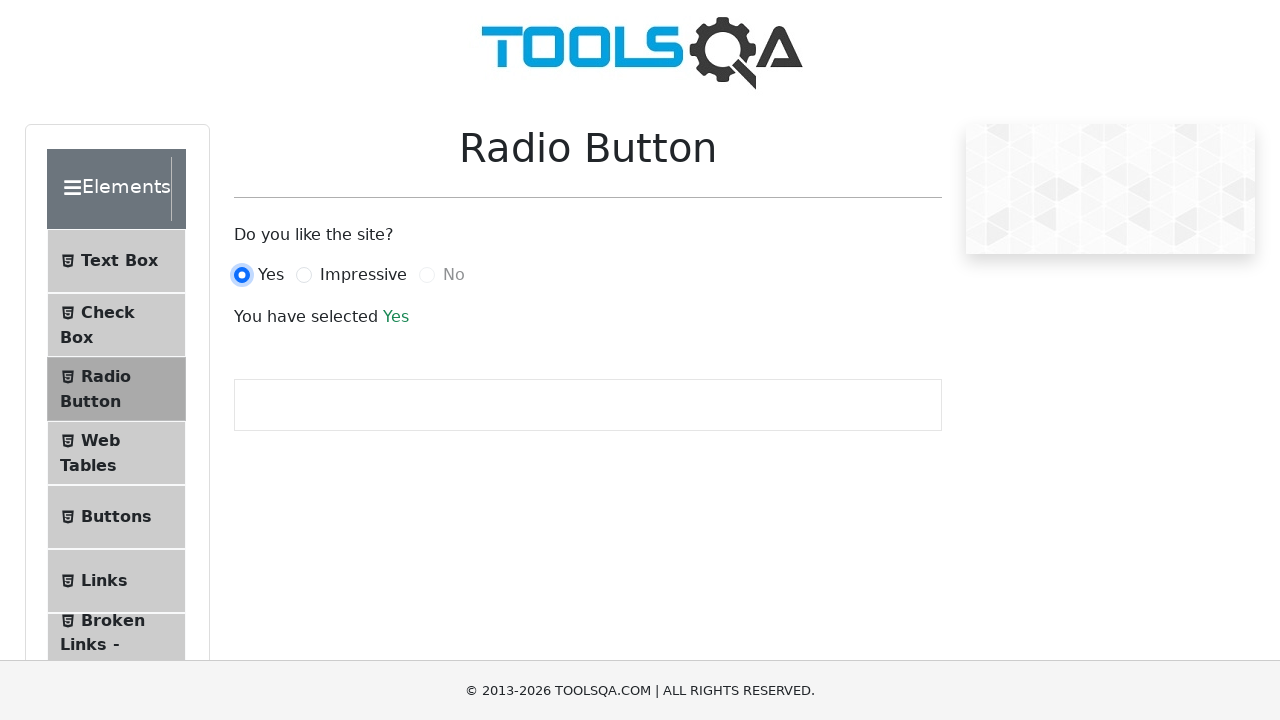

Verified 'Impressive' radio button is not selected
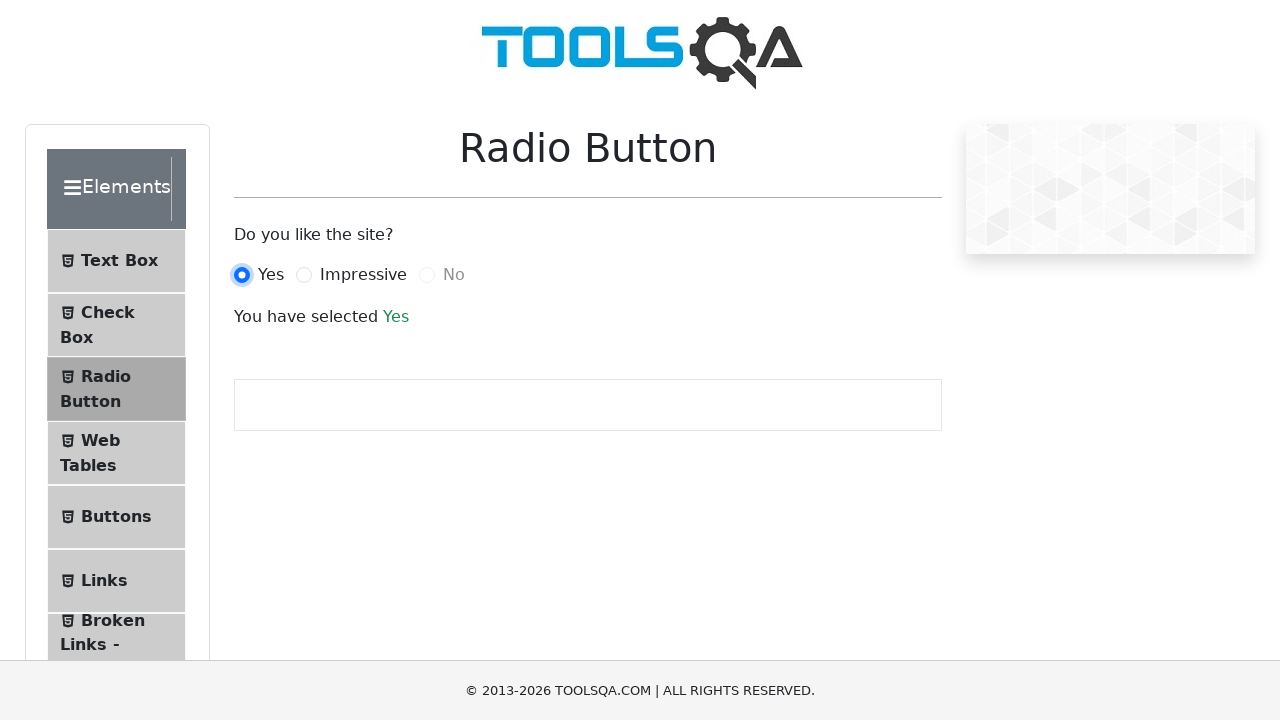

Verified 'No' radio button is disabled
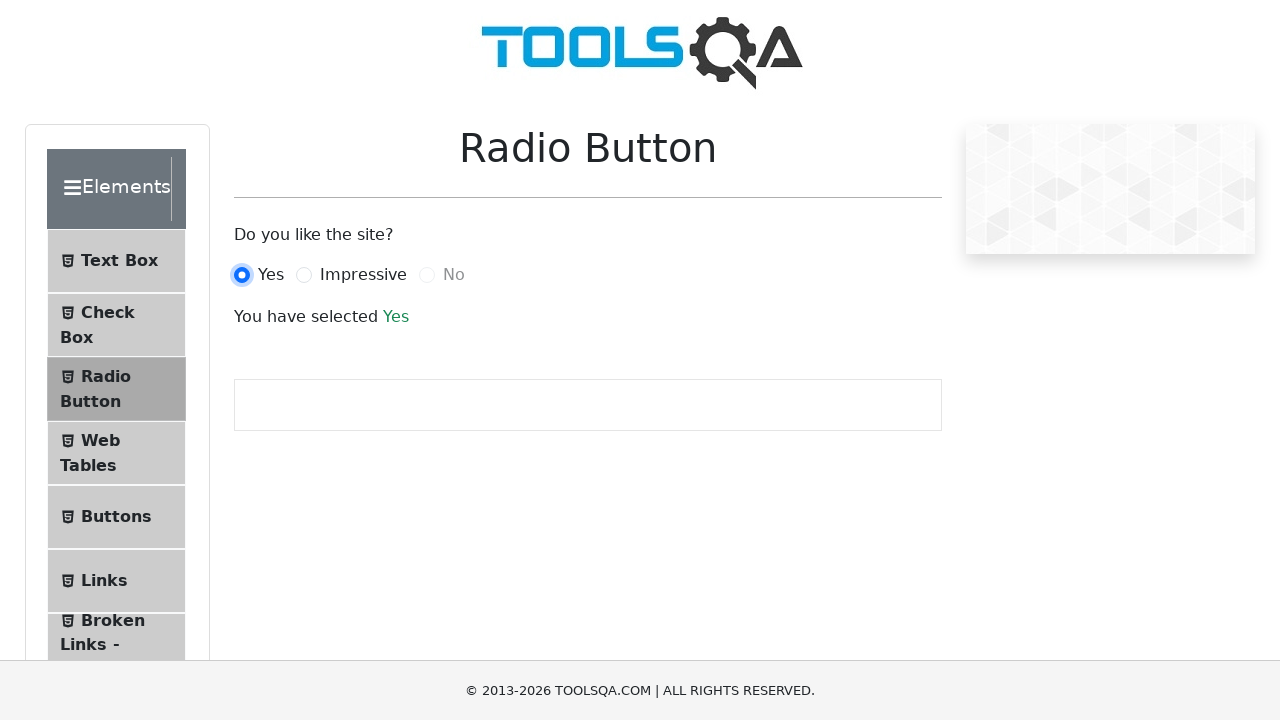

Verified 'No' radio button label has disabled class
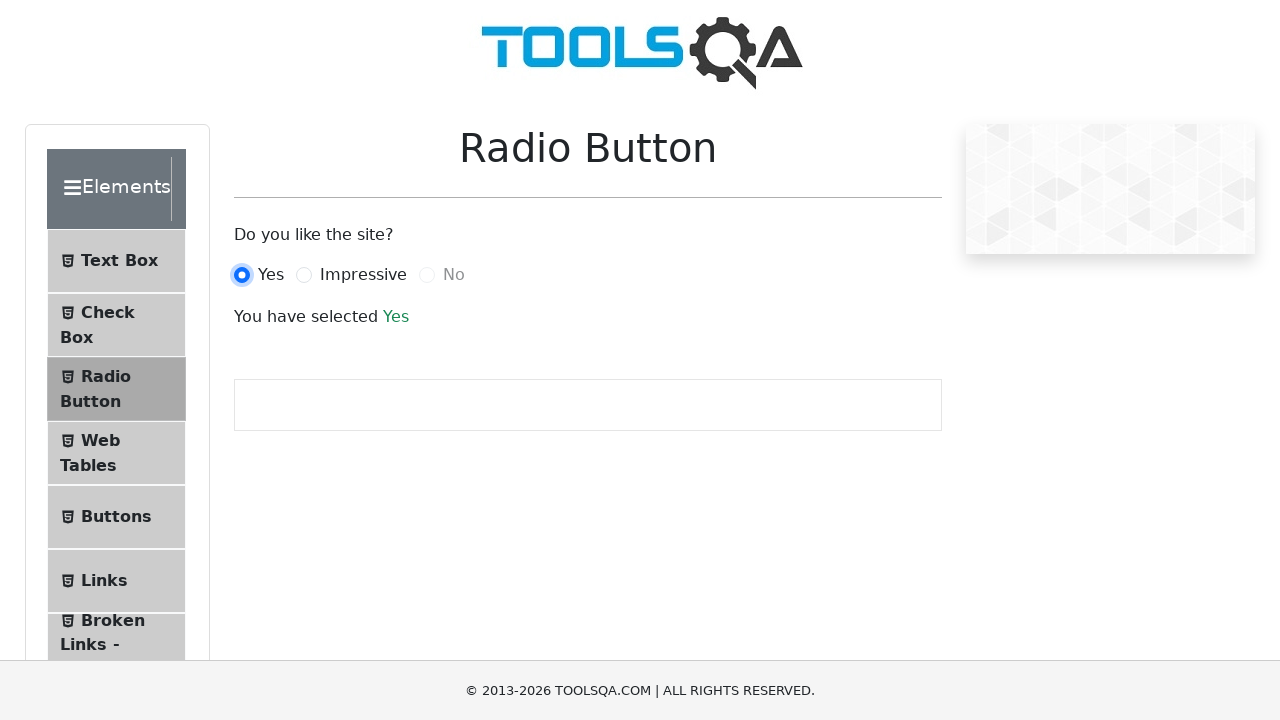

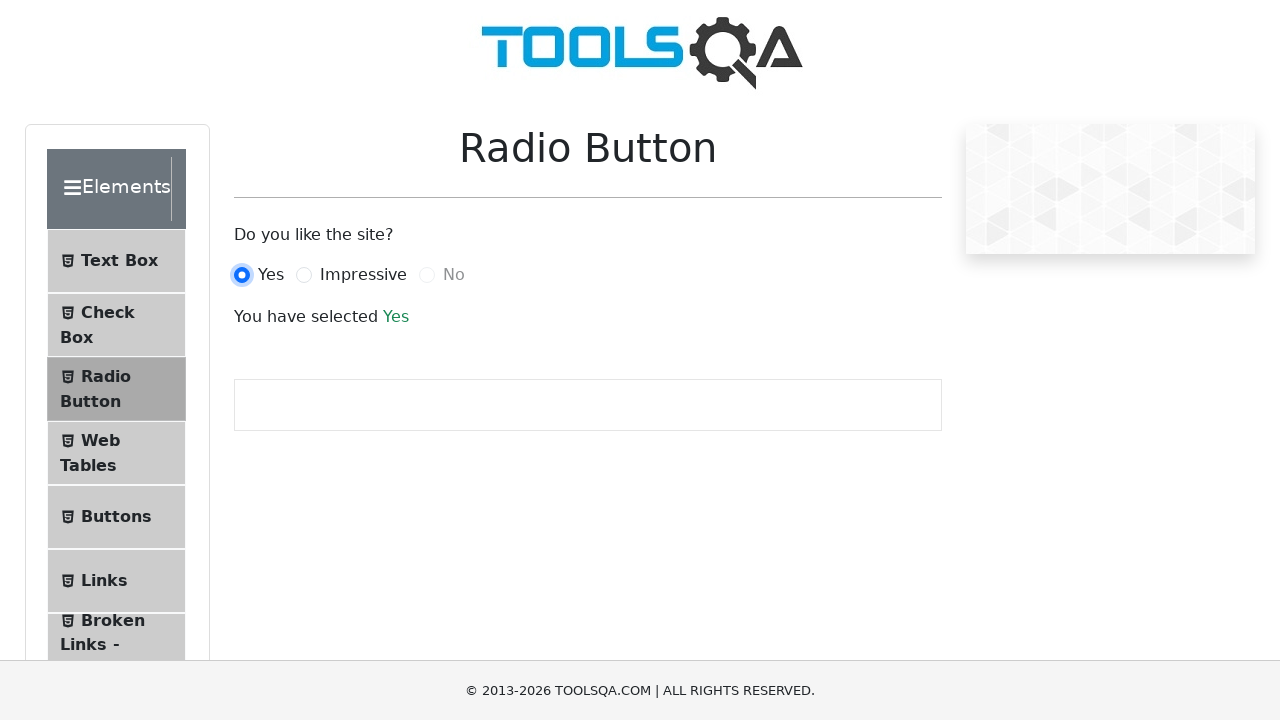